Tests a text-to-image converter website by selecting an option to hide bottom links, clearing the textarea, entering sample text, and verifying that an image is generated.

Starting URL: https://www.text2image.online/zh-cn/

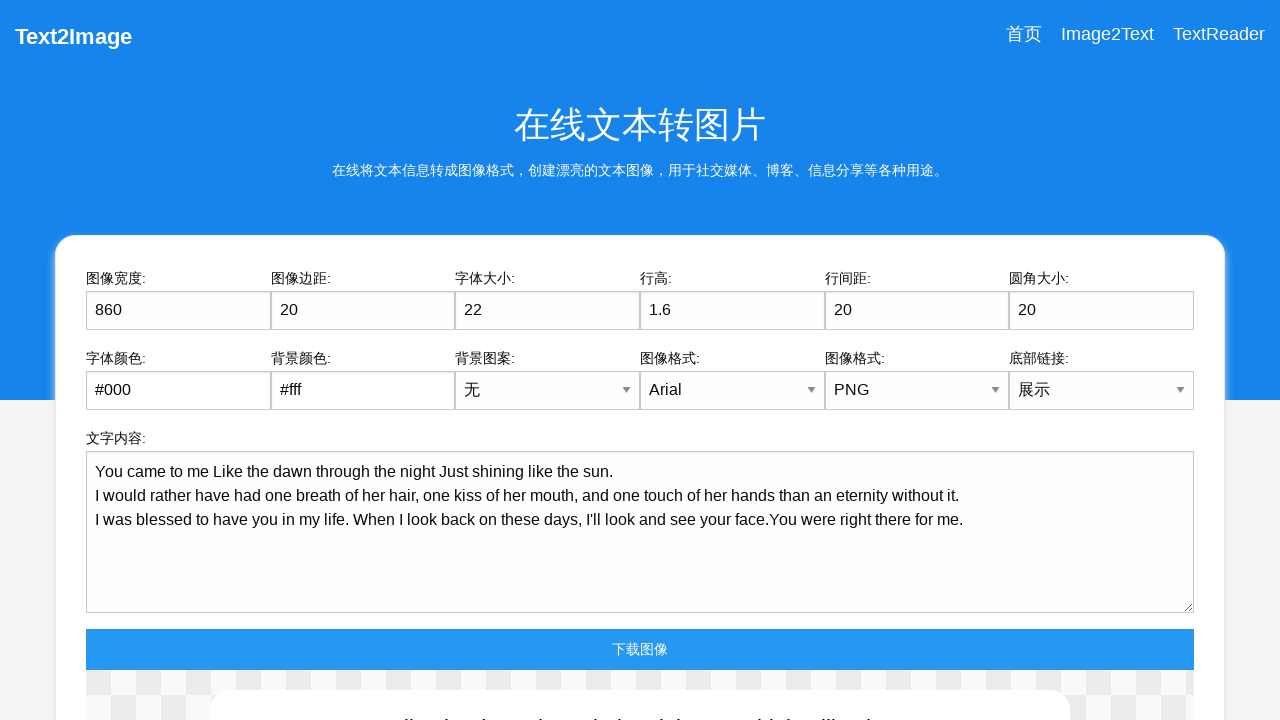

Waited for page to fully load (networkidle)
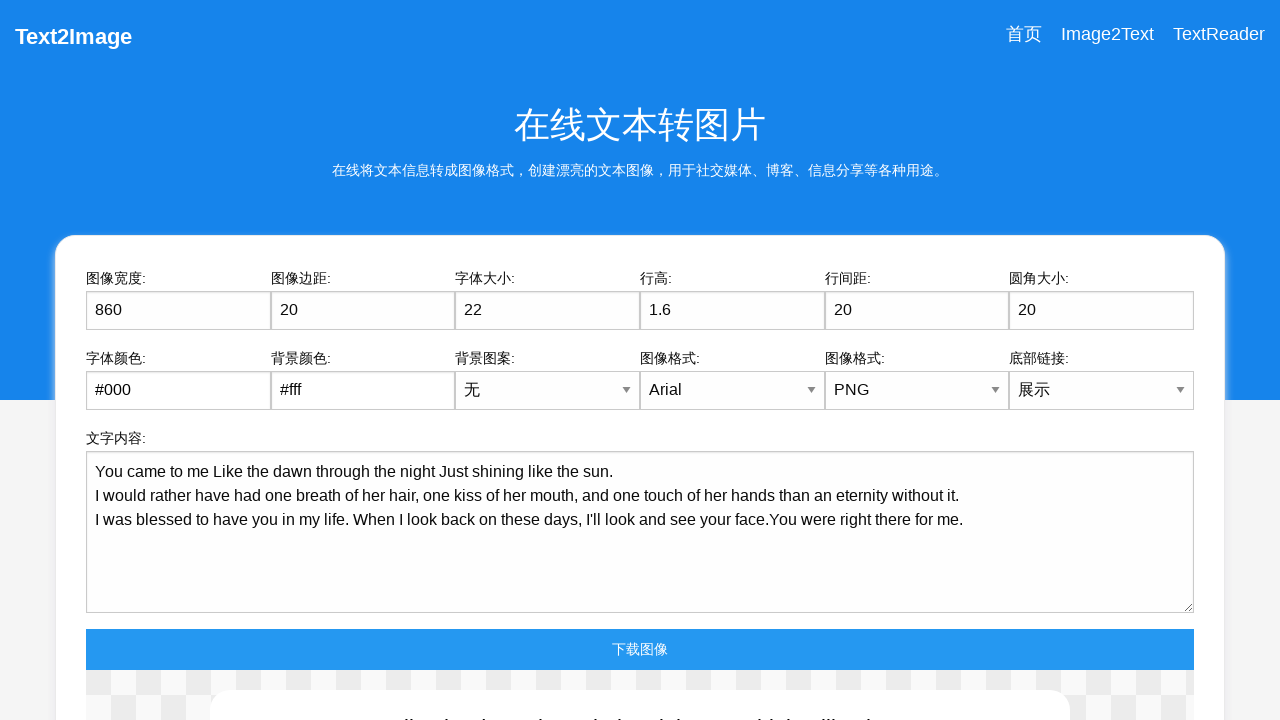

Set bottom link dropdown to hide links via JavaScript
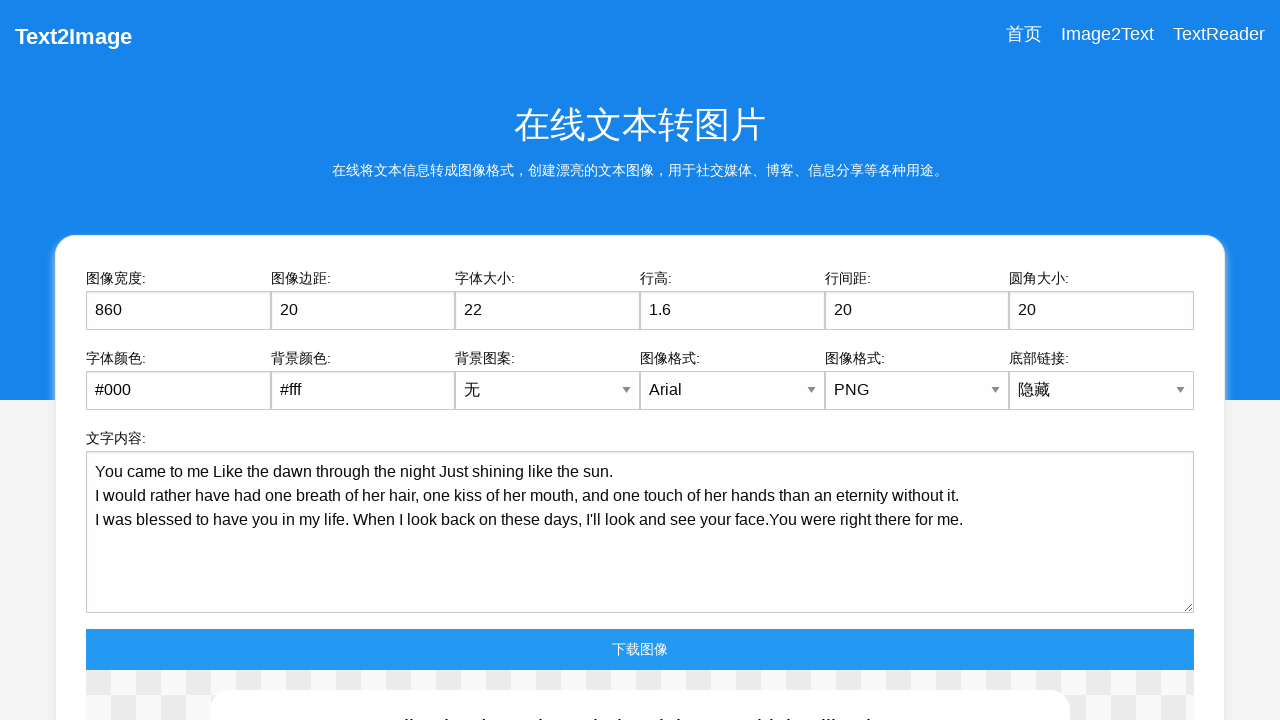

Textarea element is ready
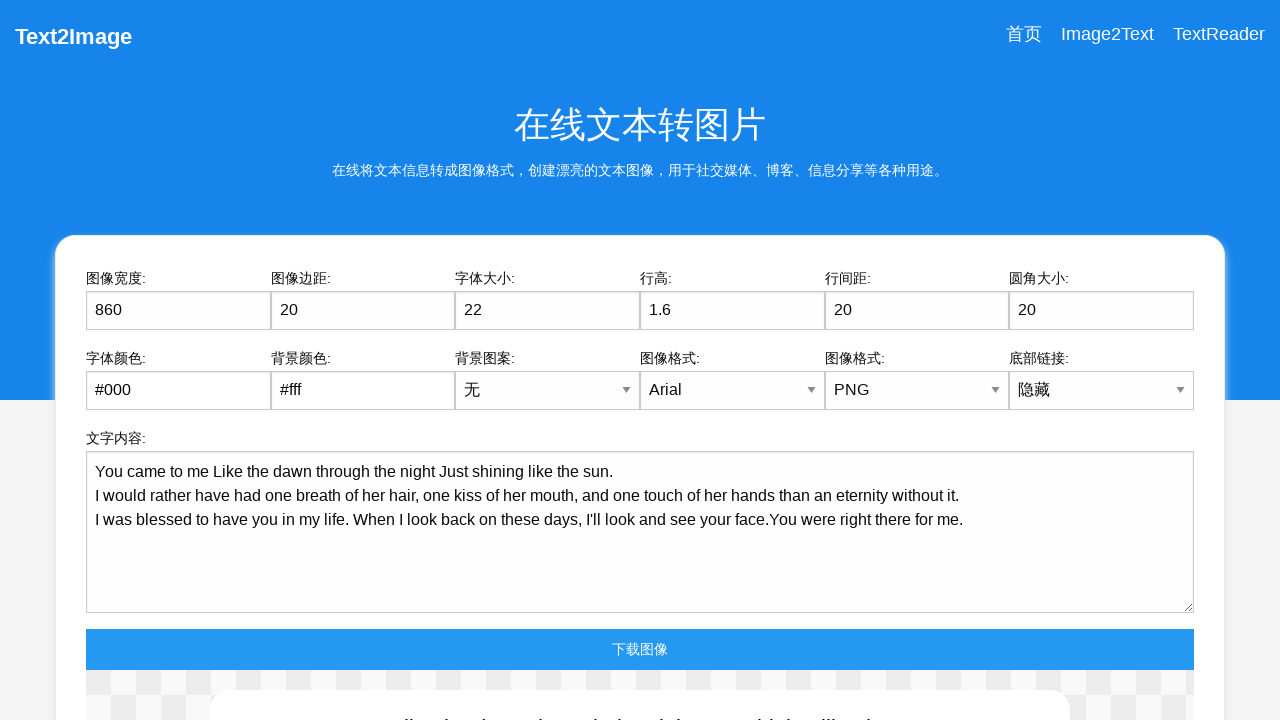

Filled textarea with sample text on textarea
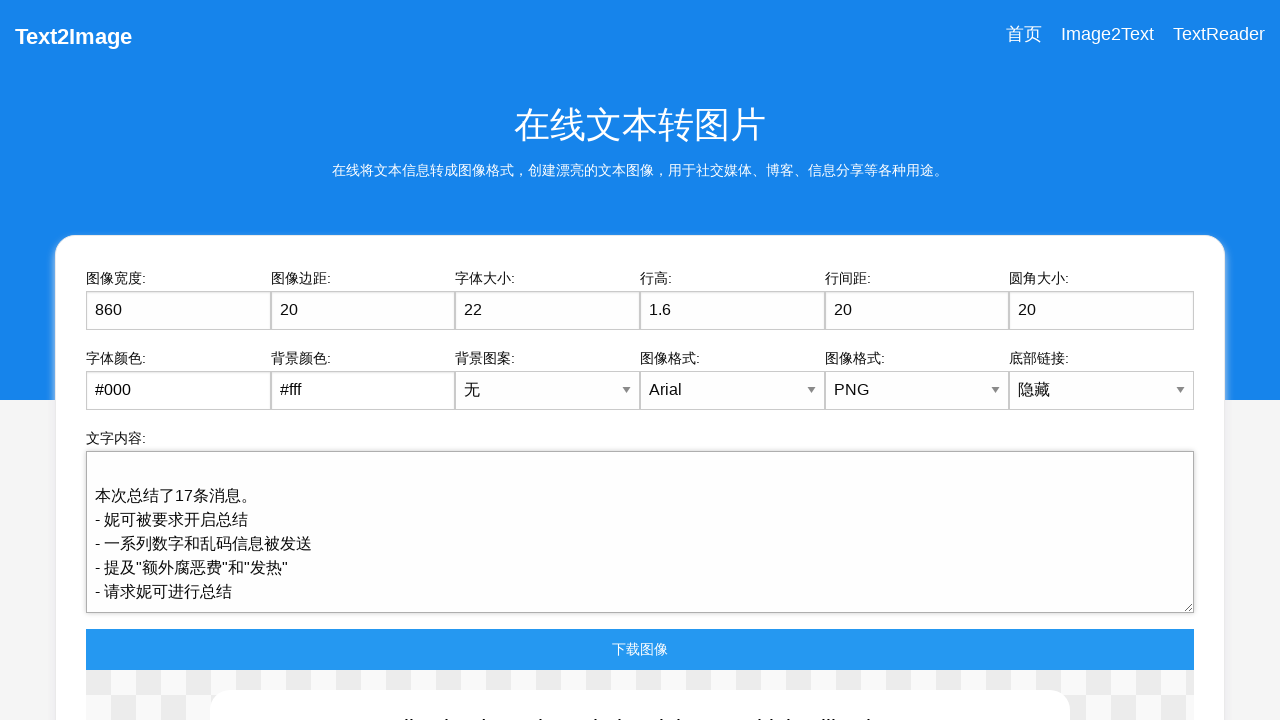

Image element appeared in the page
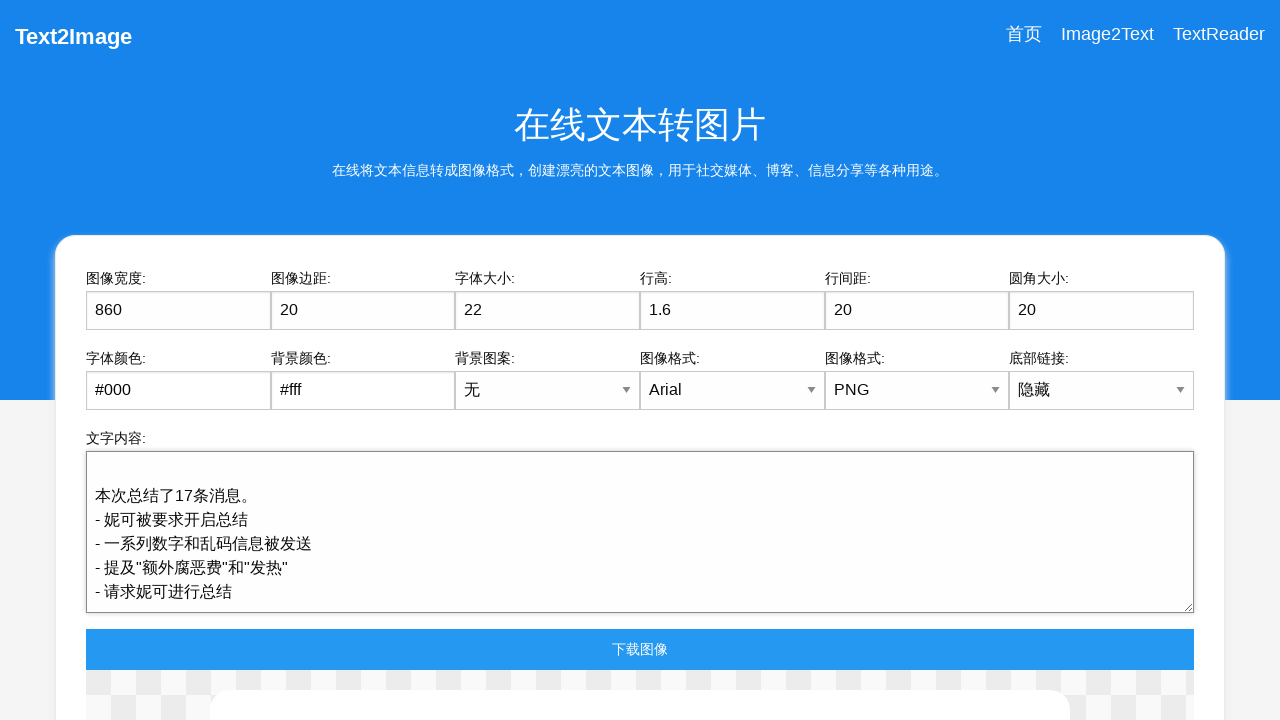

Waited 2 seconds for image to fully render
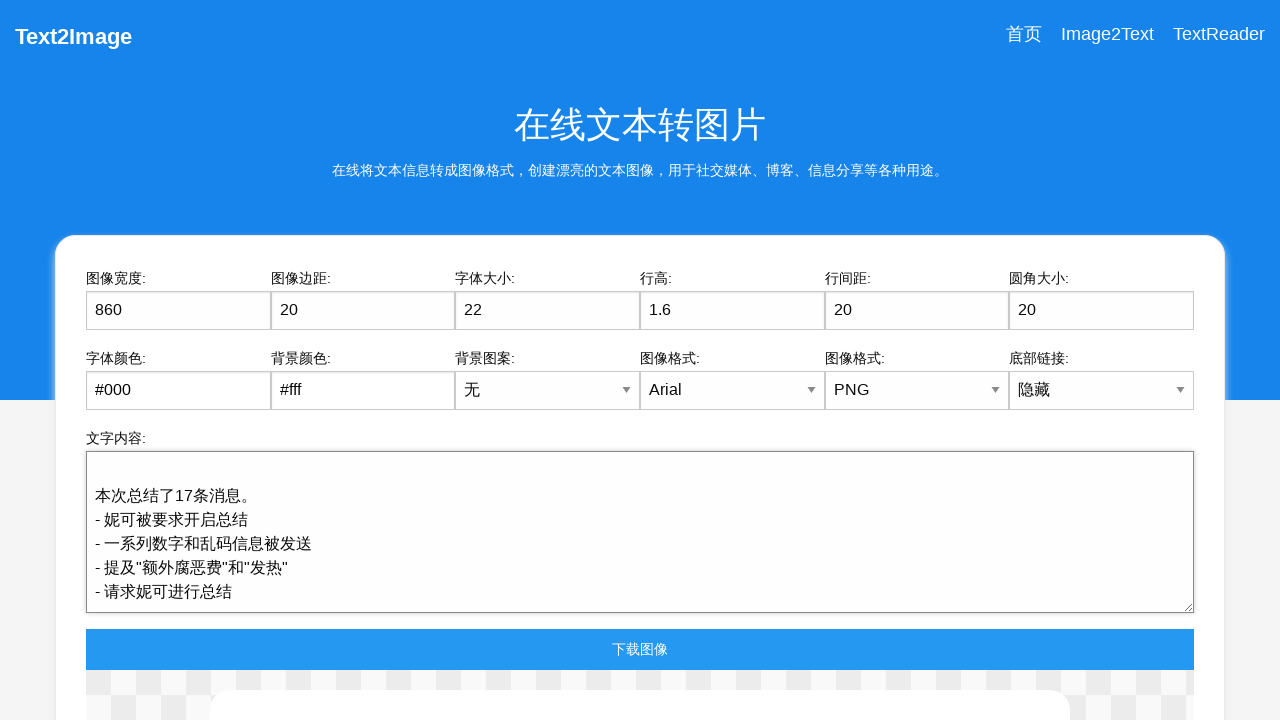

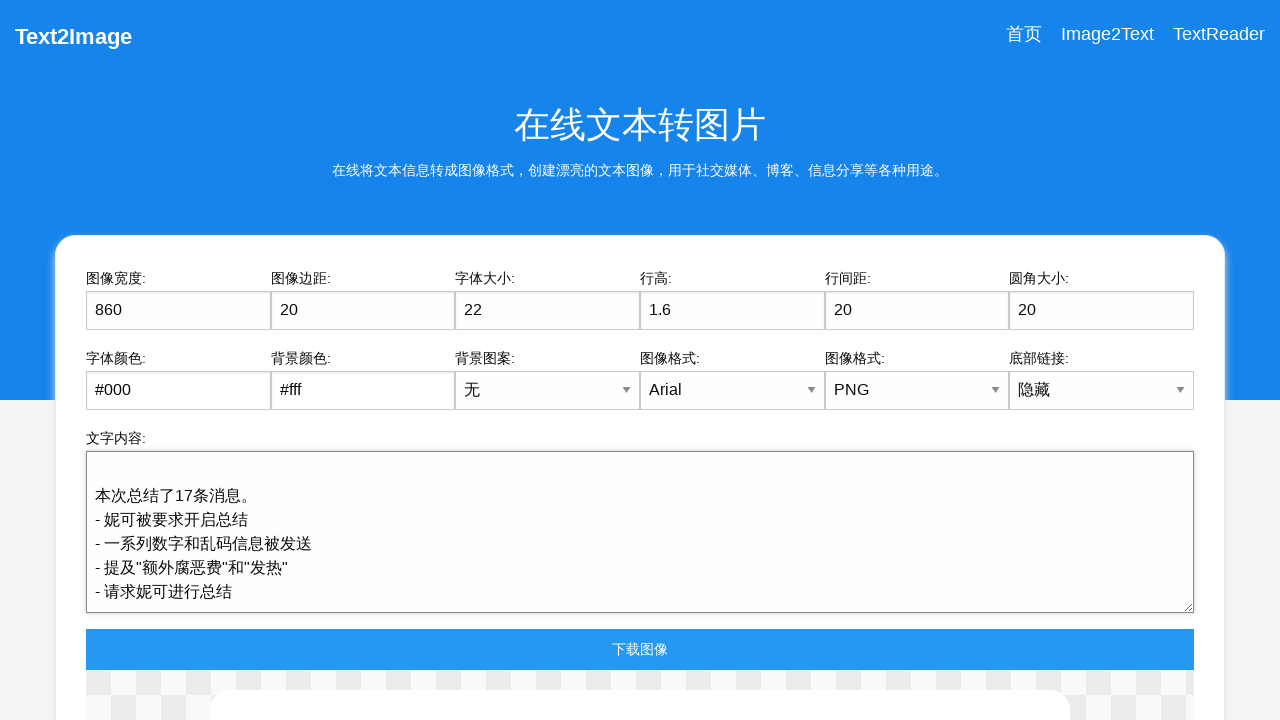